Tests a registration form by filling in personal information fields (first name, last name, email, phone, address) and submitting the form to verify successful registration.

Starting URL: http://suninjuly.github.io/registration1.html

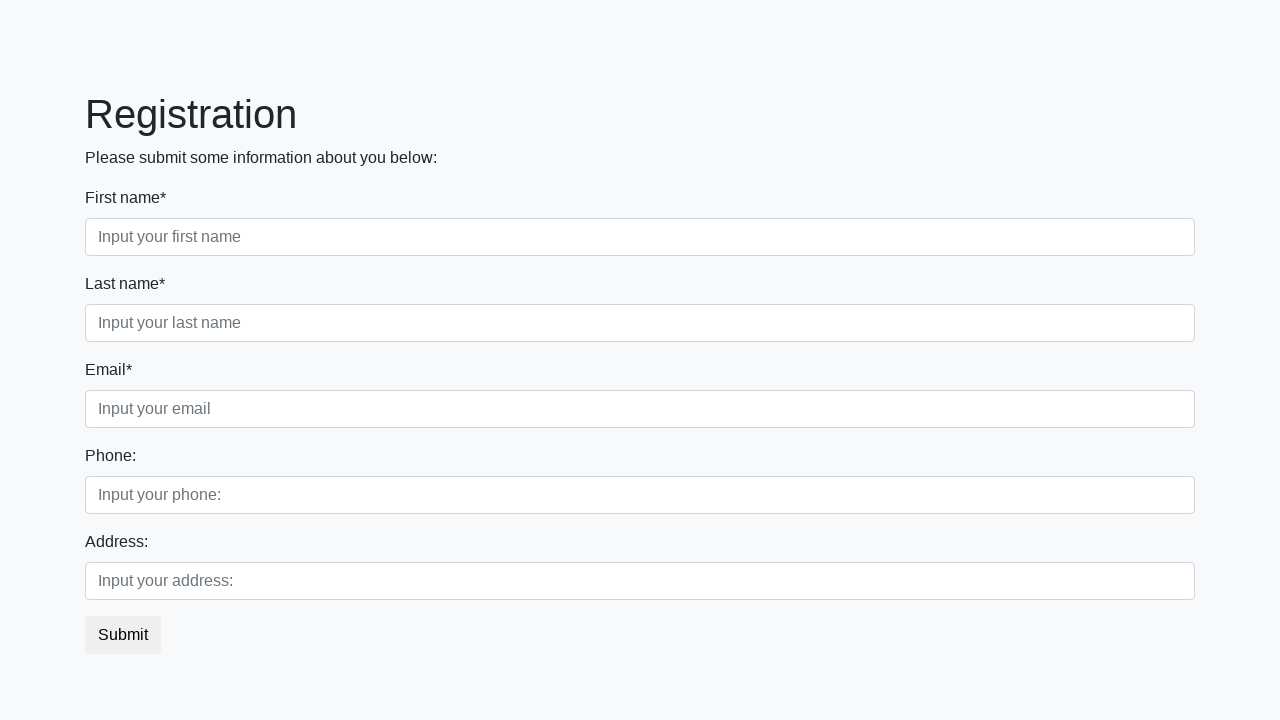

Filled first name field with 'Ivan' on [placeholder='Input your first name']
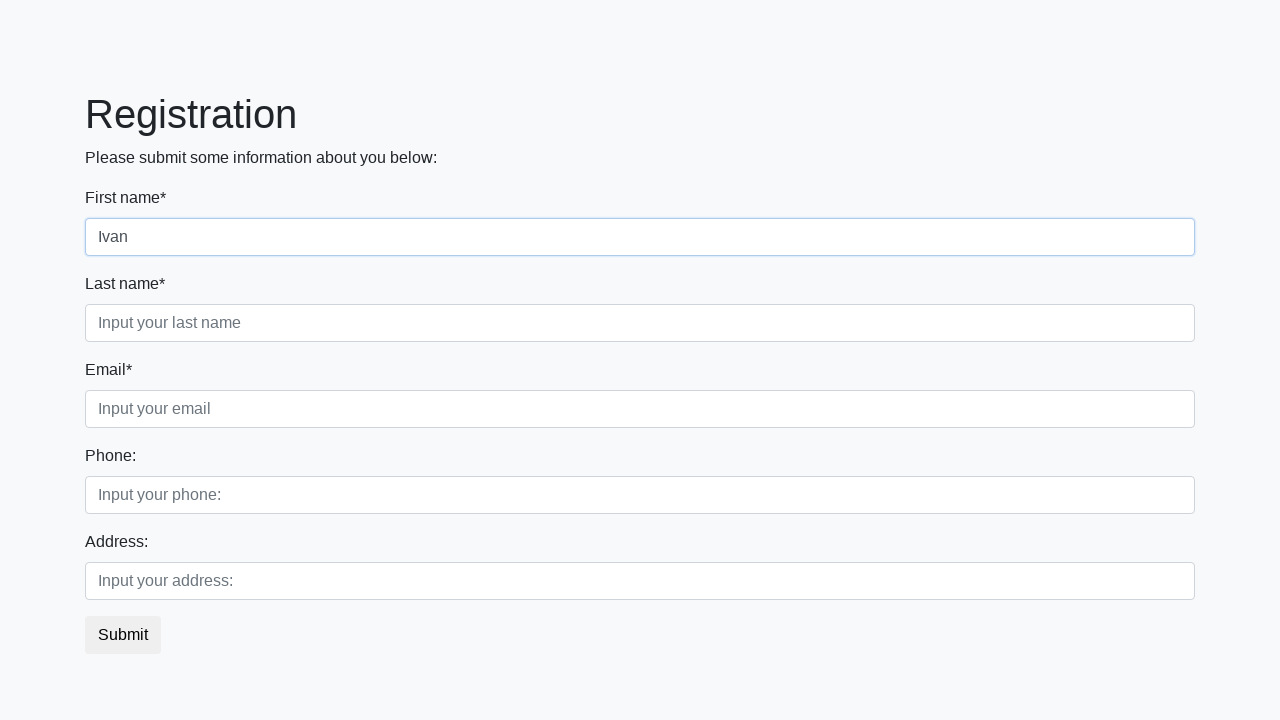

Filled last name field with 'Petrov' on [placeholder='Input your last name']
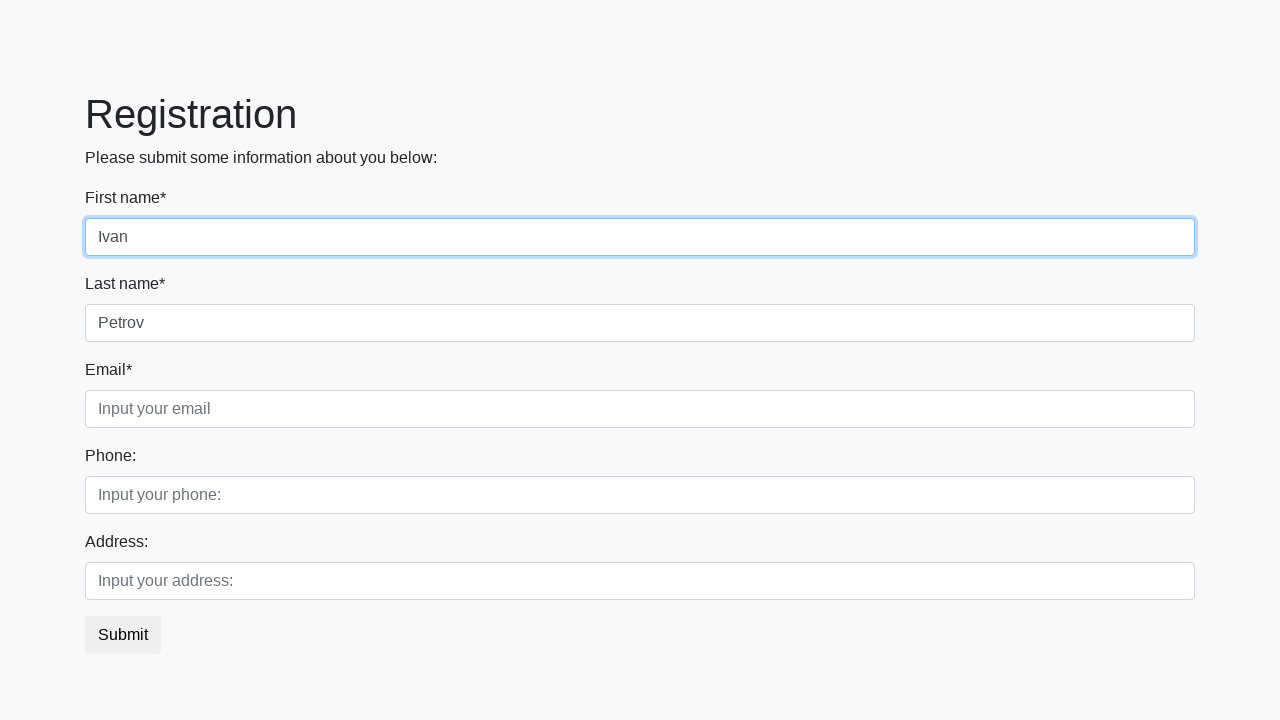

Filled email field with 'test.user@example.com' on [placeholder='Input your email']
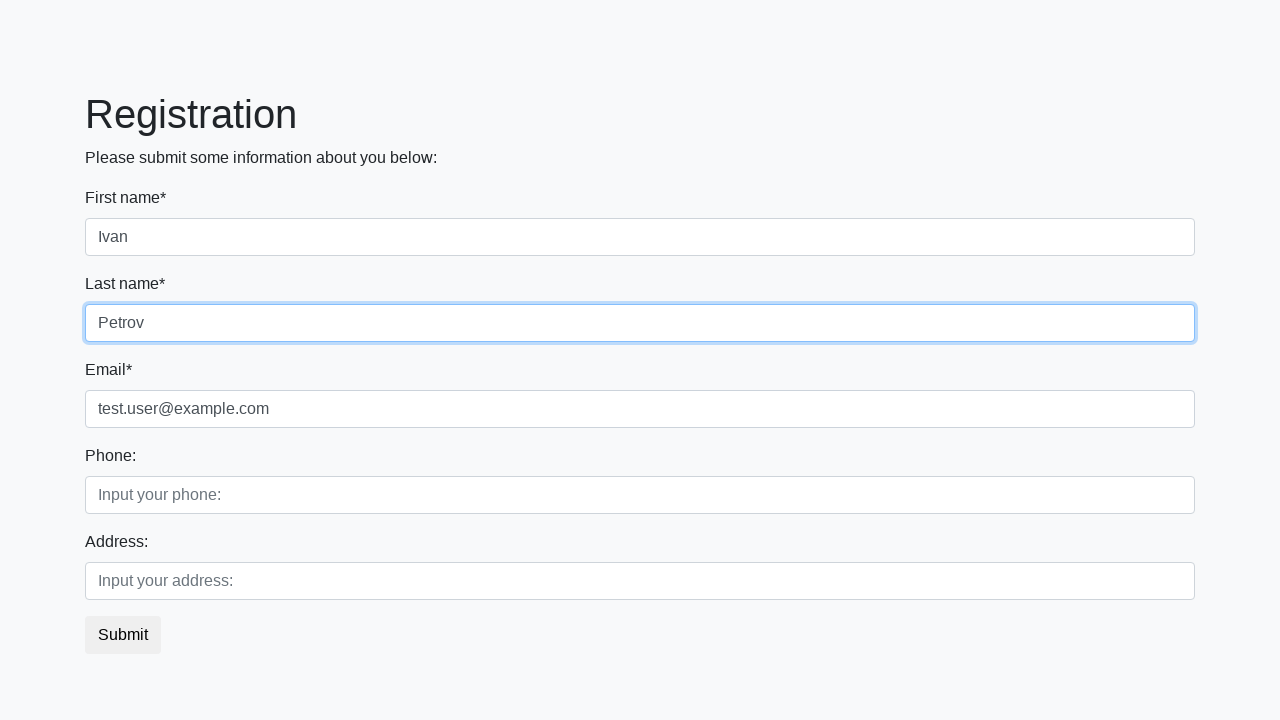

Filled phone field with '555-123-4567' on [placeholder='Input your phone:']
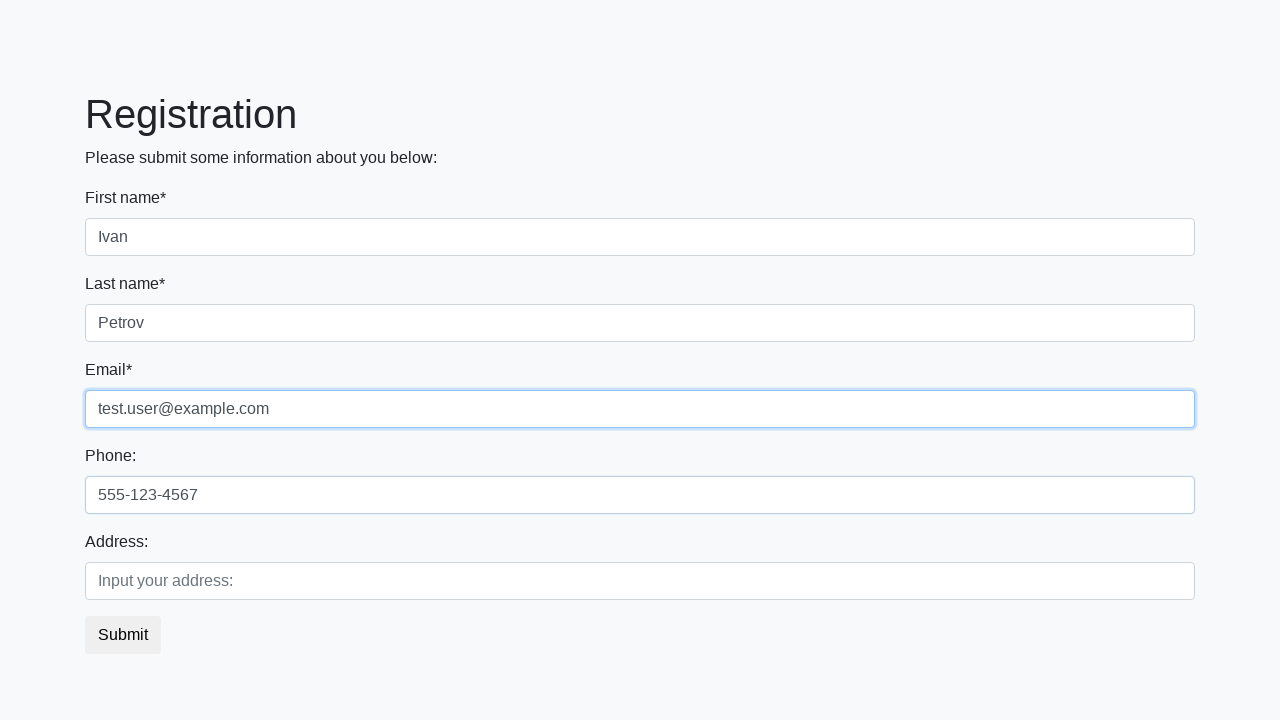

Filled address field with '123 Test Street, Test City' on [placeholder='Input your address:']
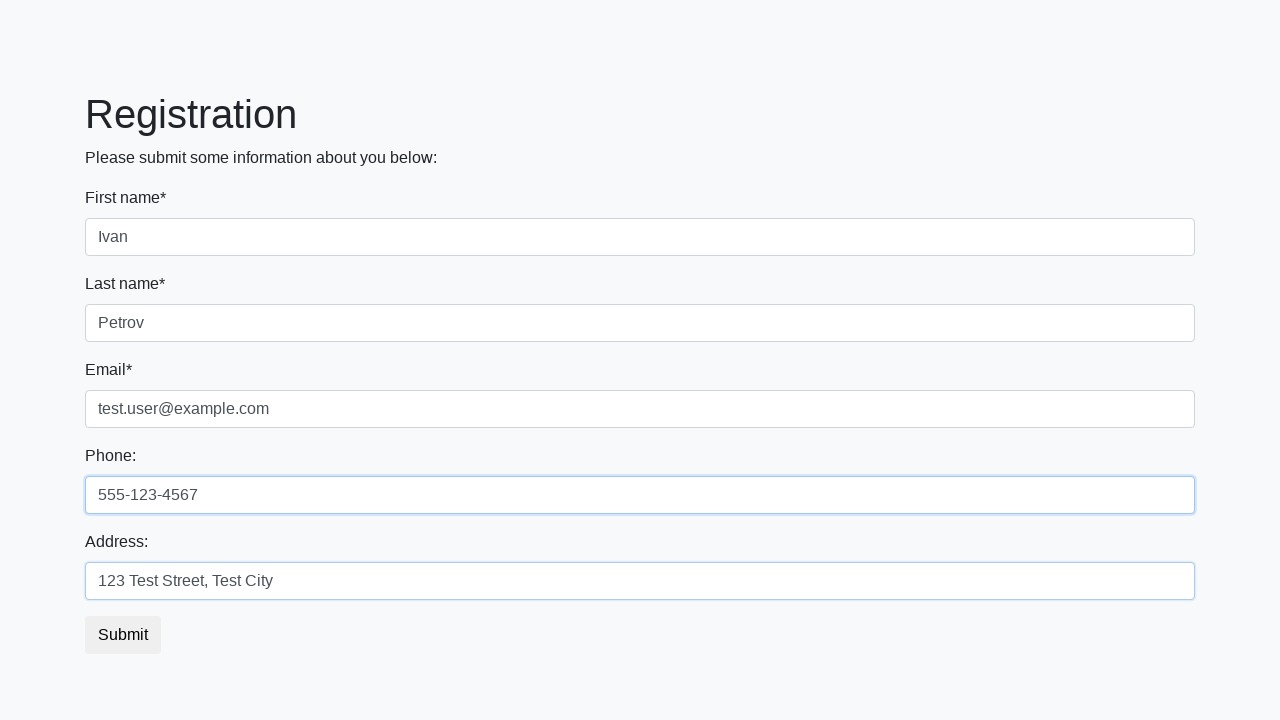

Clicked submit button to register at (123, 635) on button.btn
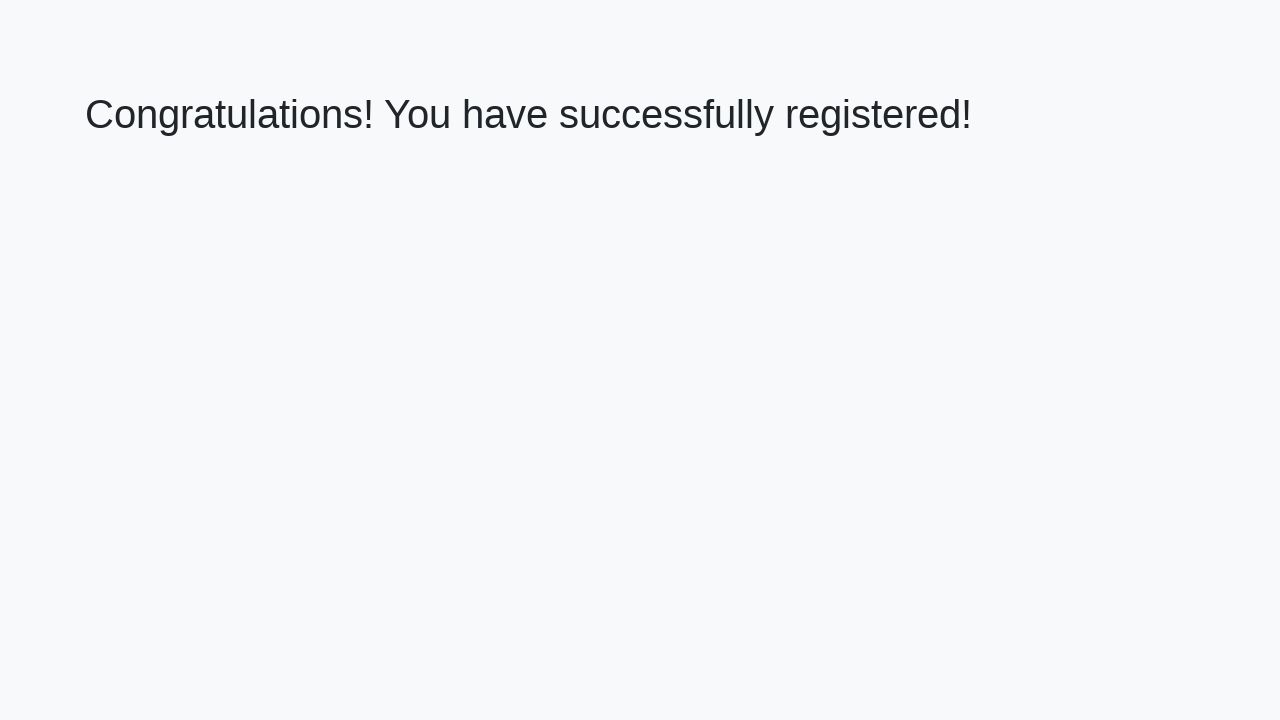

Success heading loaded after form submission
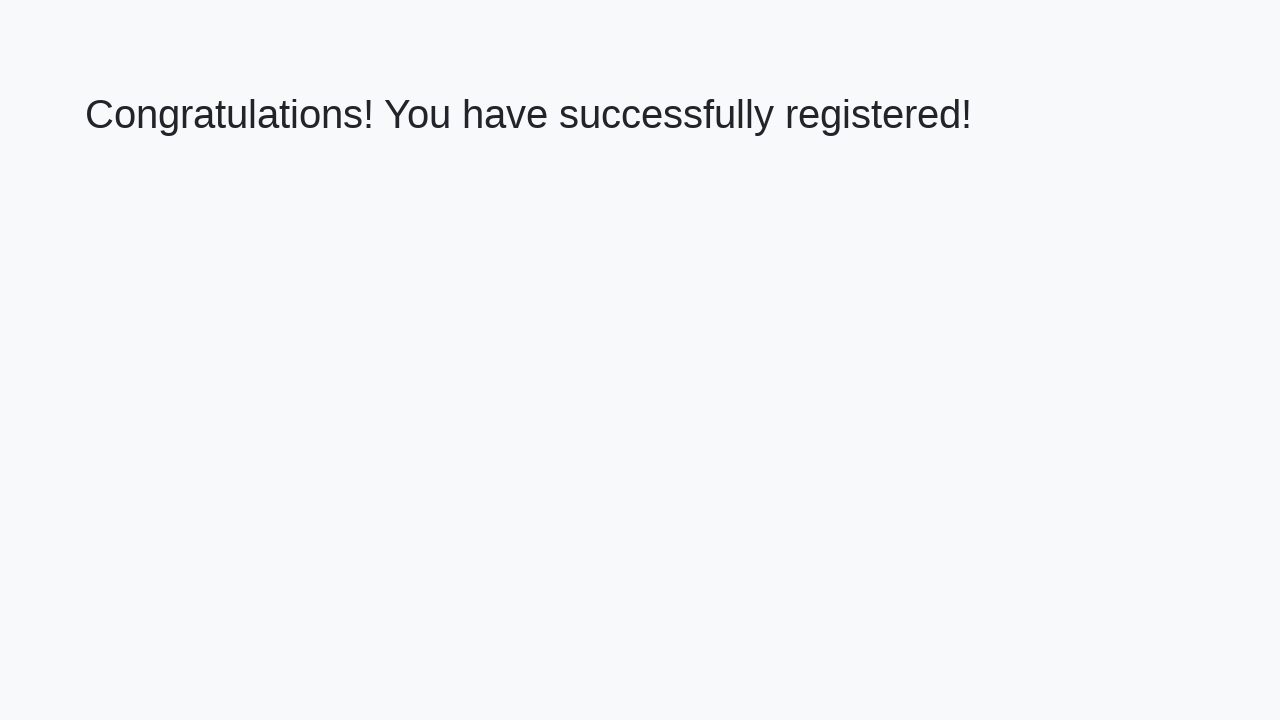

Verified success message: 'Congratulations! You have successfully registered!'
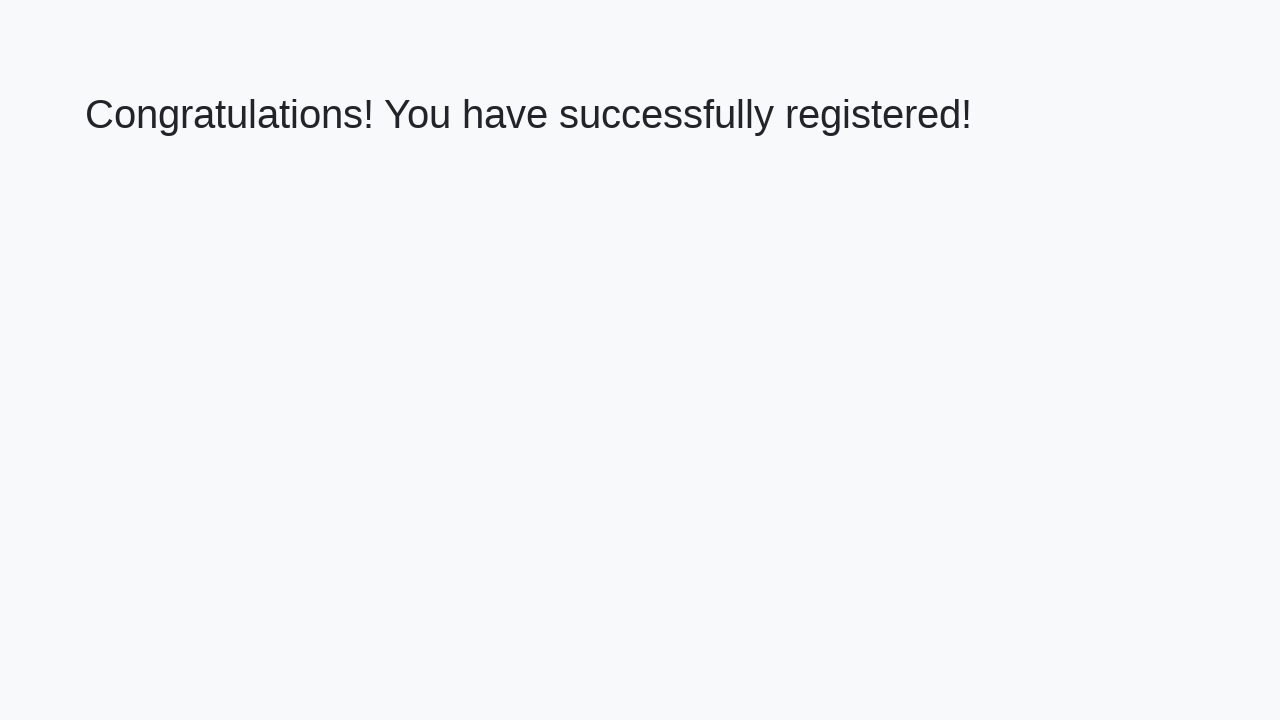

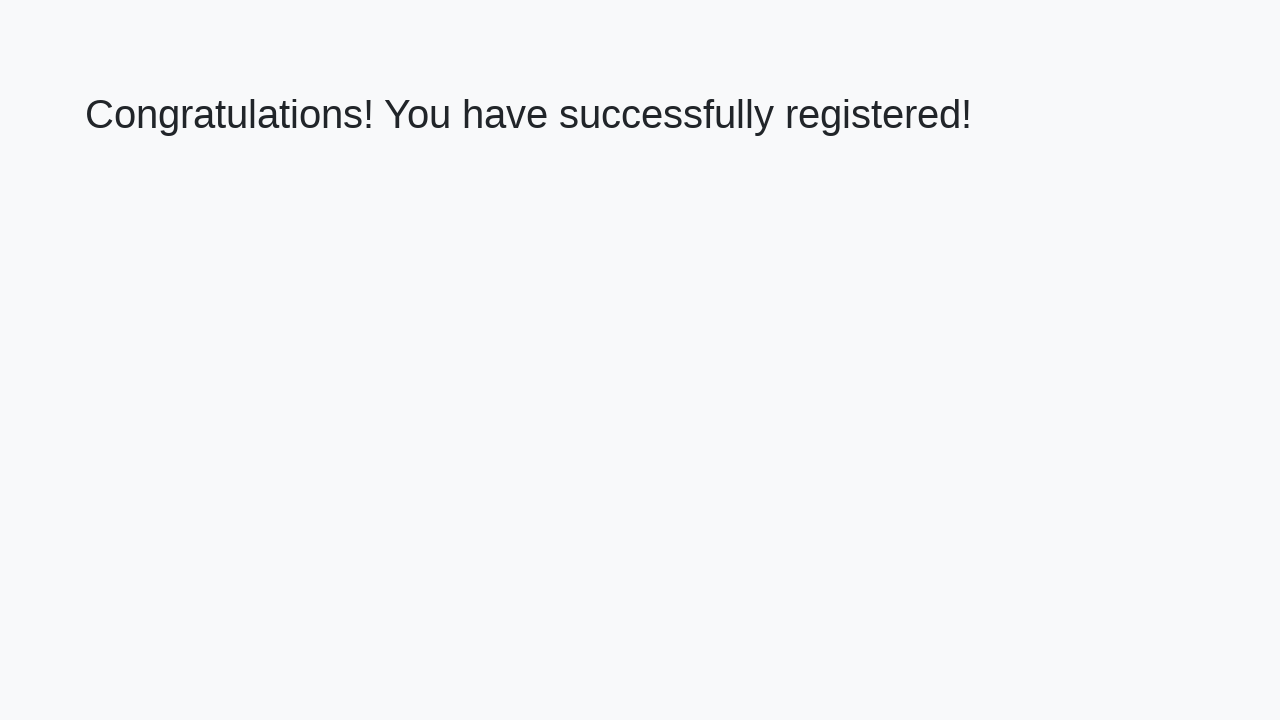